Tests the number input page by entering a number, submitting, and verifying either an error message or alert

Starting URL: https://kristinek.github.io/site/tasks/enter_a_number

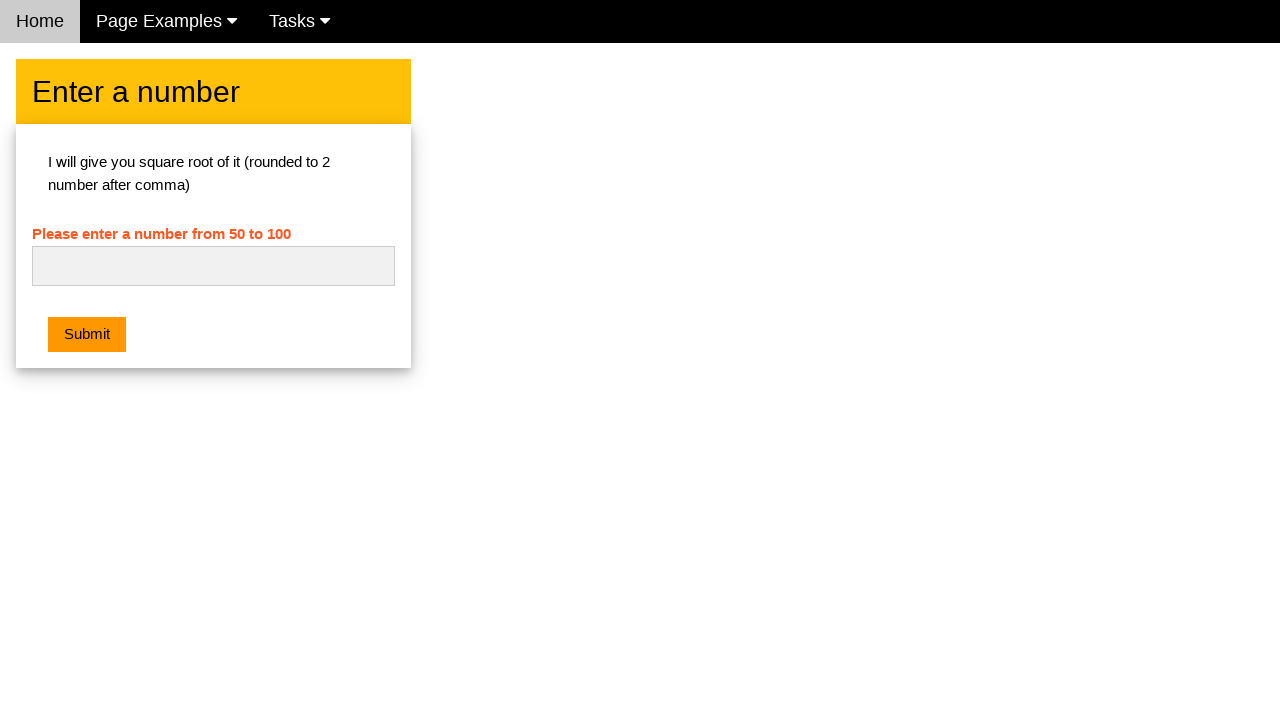

Entered number '42' in the number input field on #numb
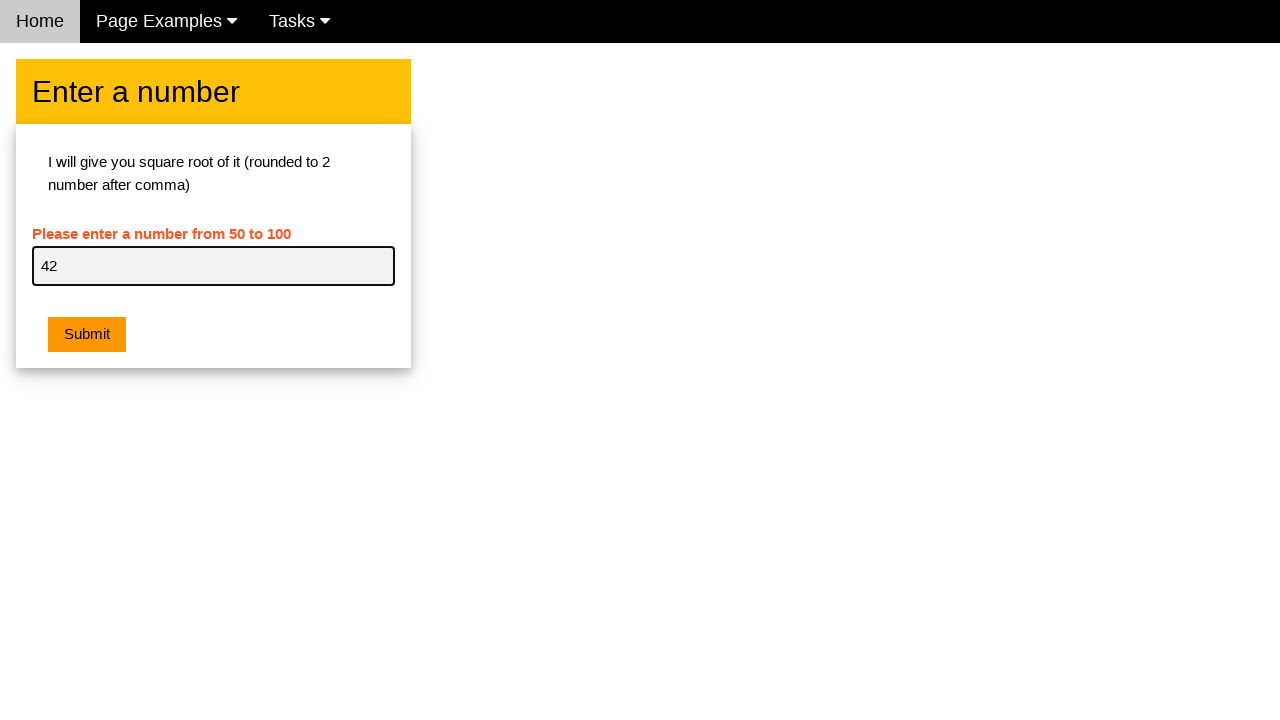

Clicked submit button at (87, 335) on button
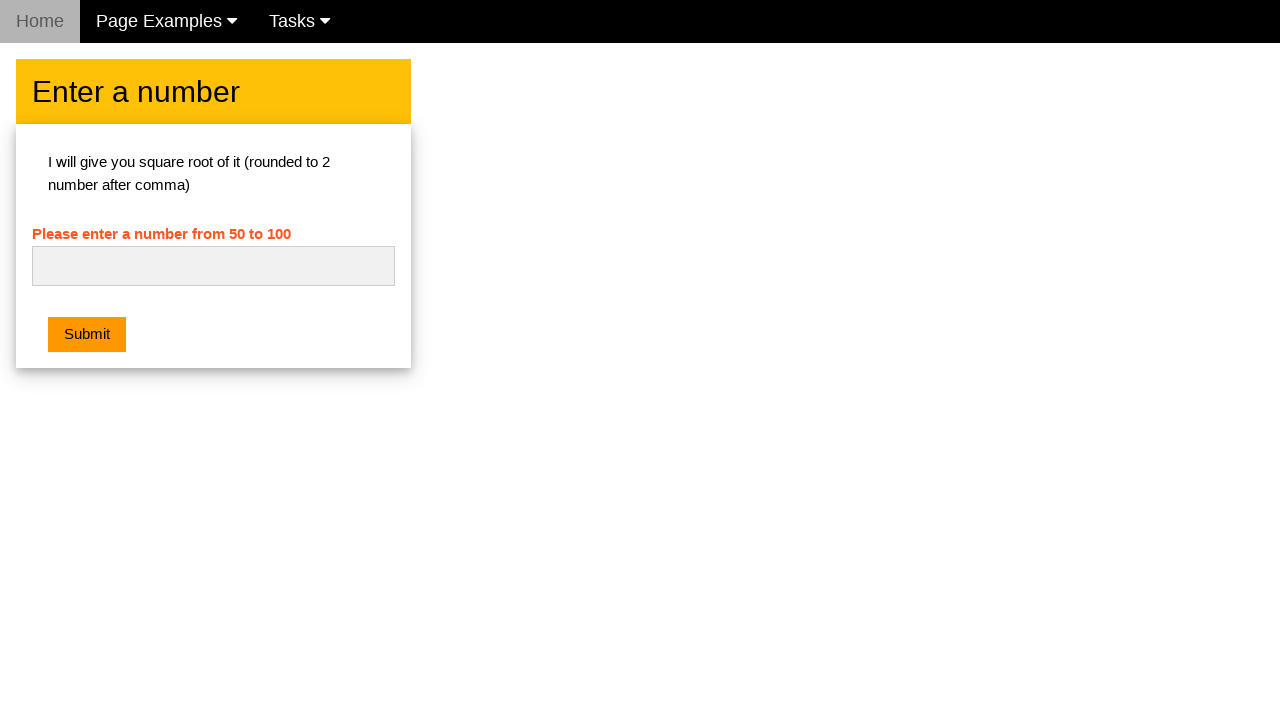

Set up alert dialog handler to accept dialogs
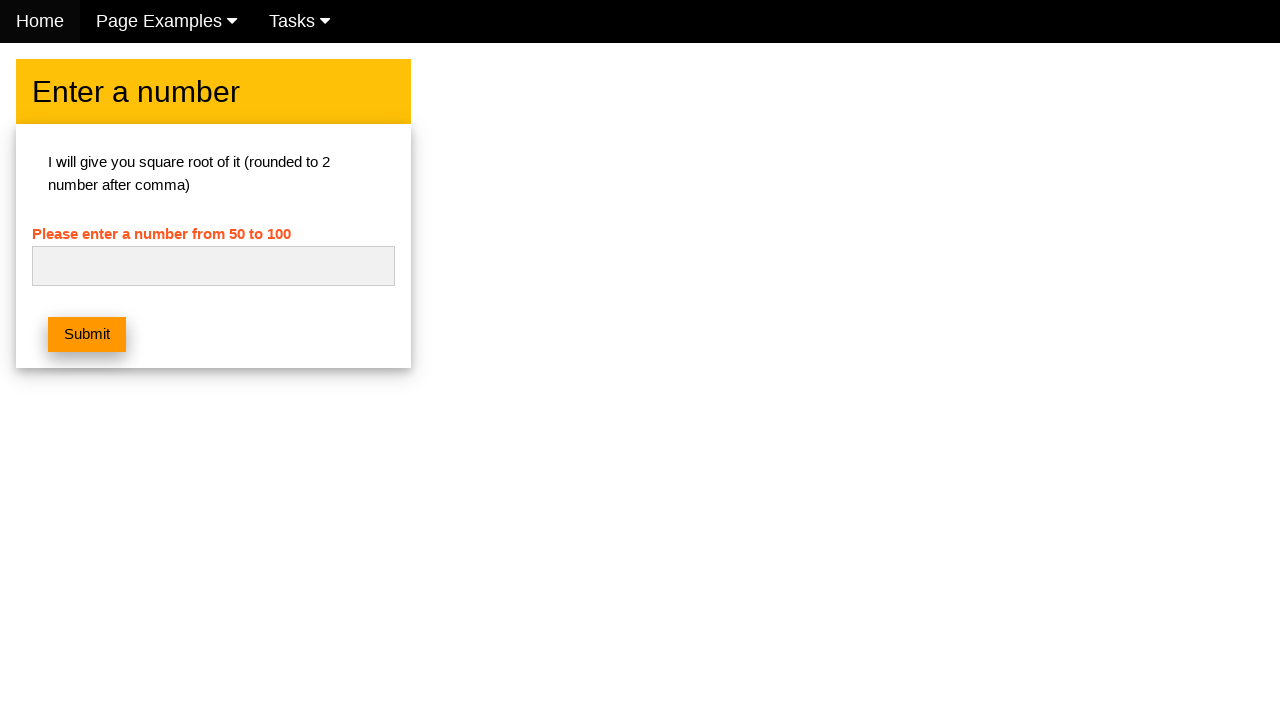

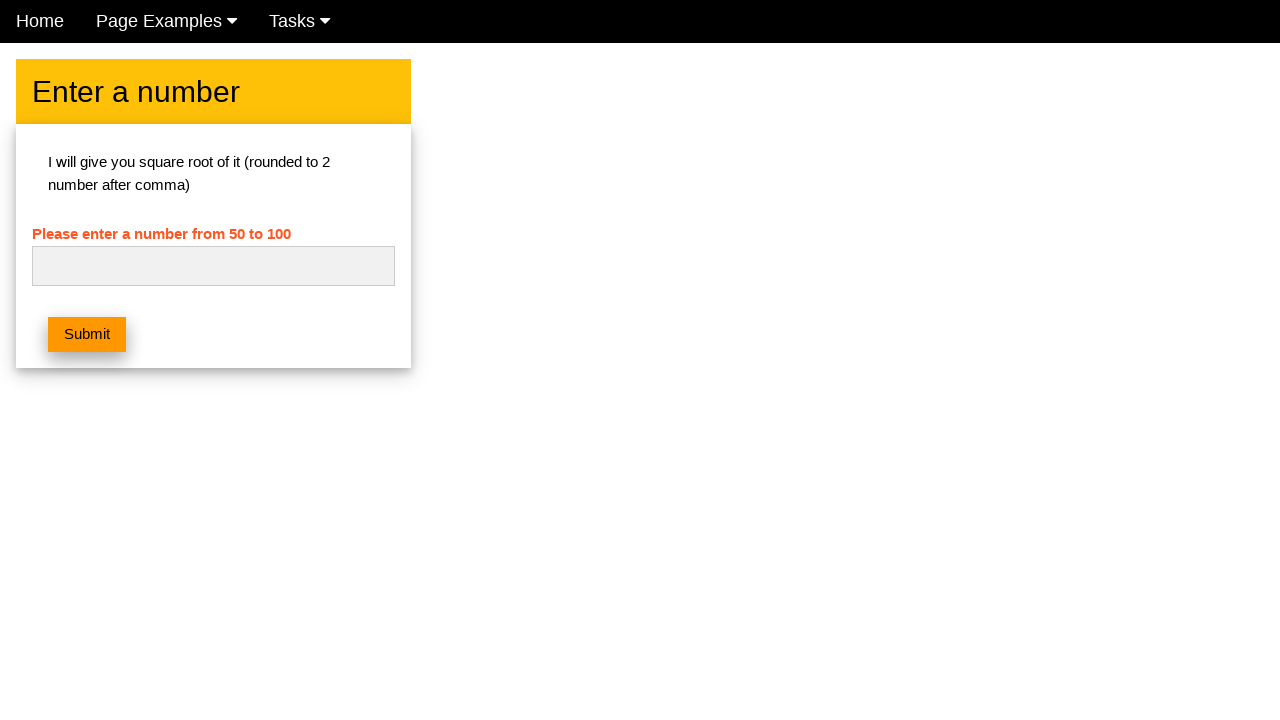